Tests dynamic loading functionality by clicking a Start button and verifying that hidden content becomes visible after loading

Starting URL: https://the-internet.herokuapp.com/dynamic_loading/1

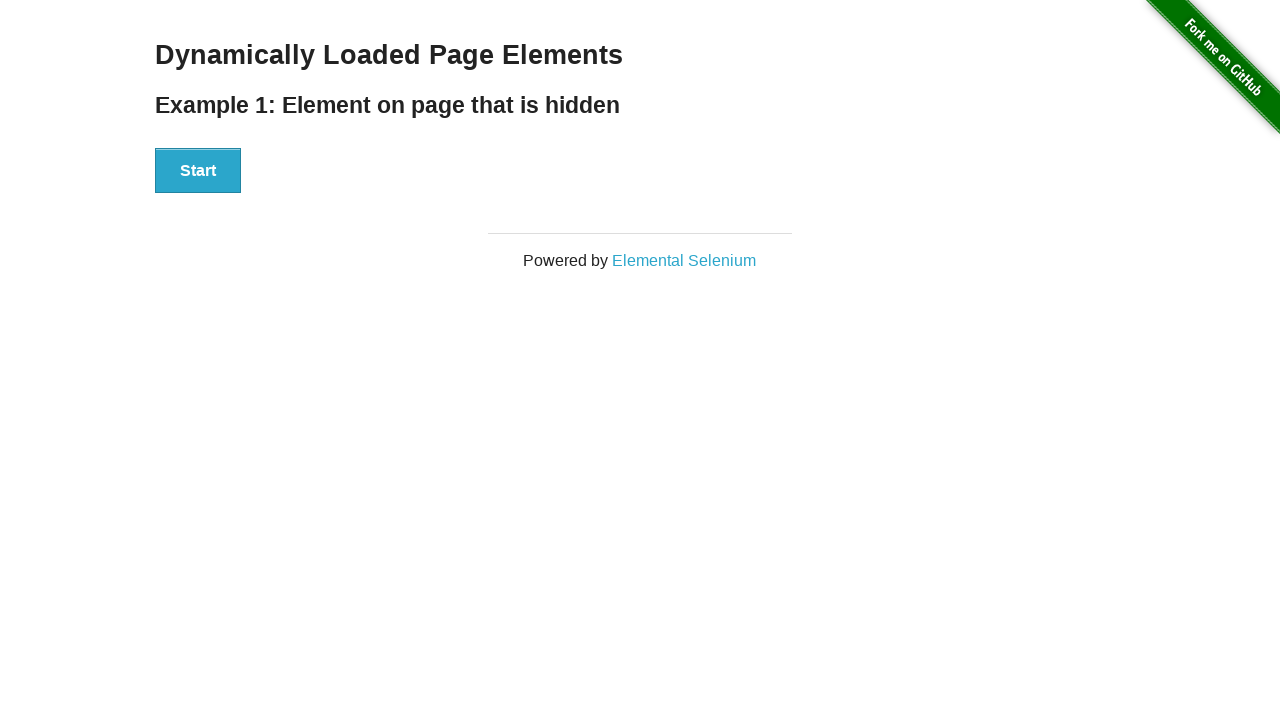

Verified Start button is visible
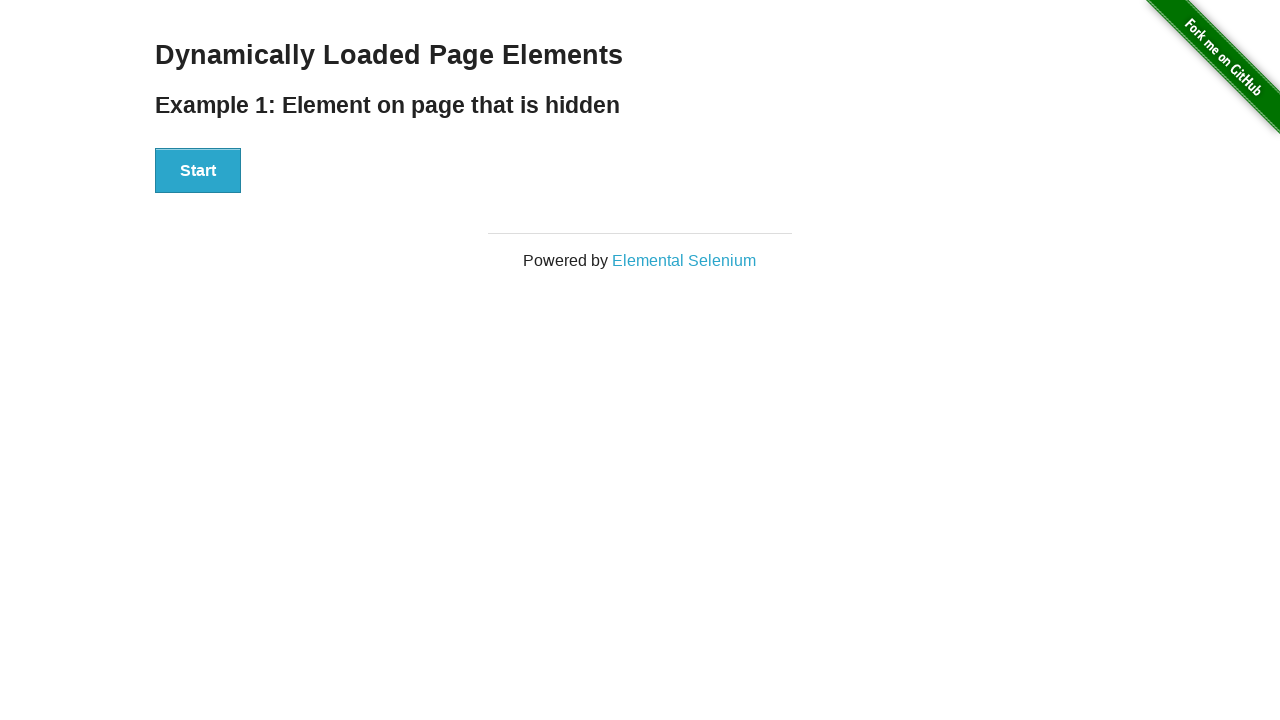

Clicked Start button to trigger dynamic loading at (198, 171) on xpath=//button[.='Start']
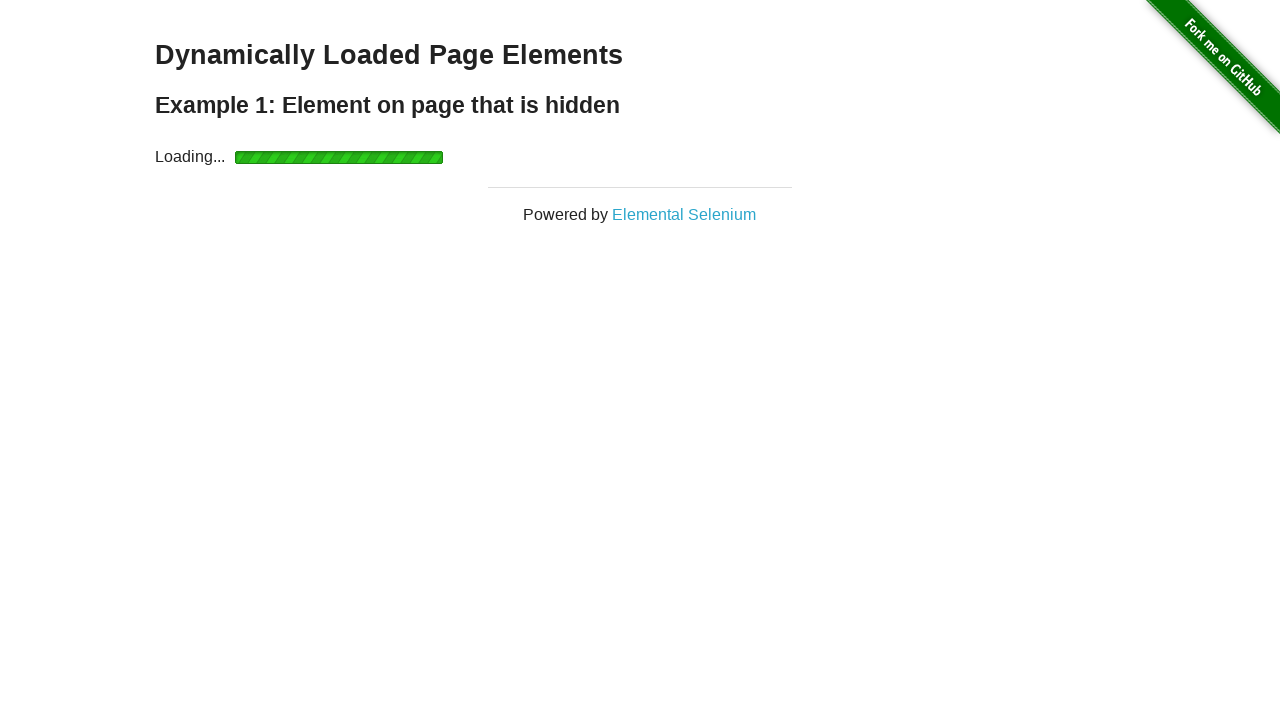

Waited for 'Hello World!' text to become visible after loading
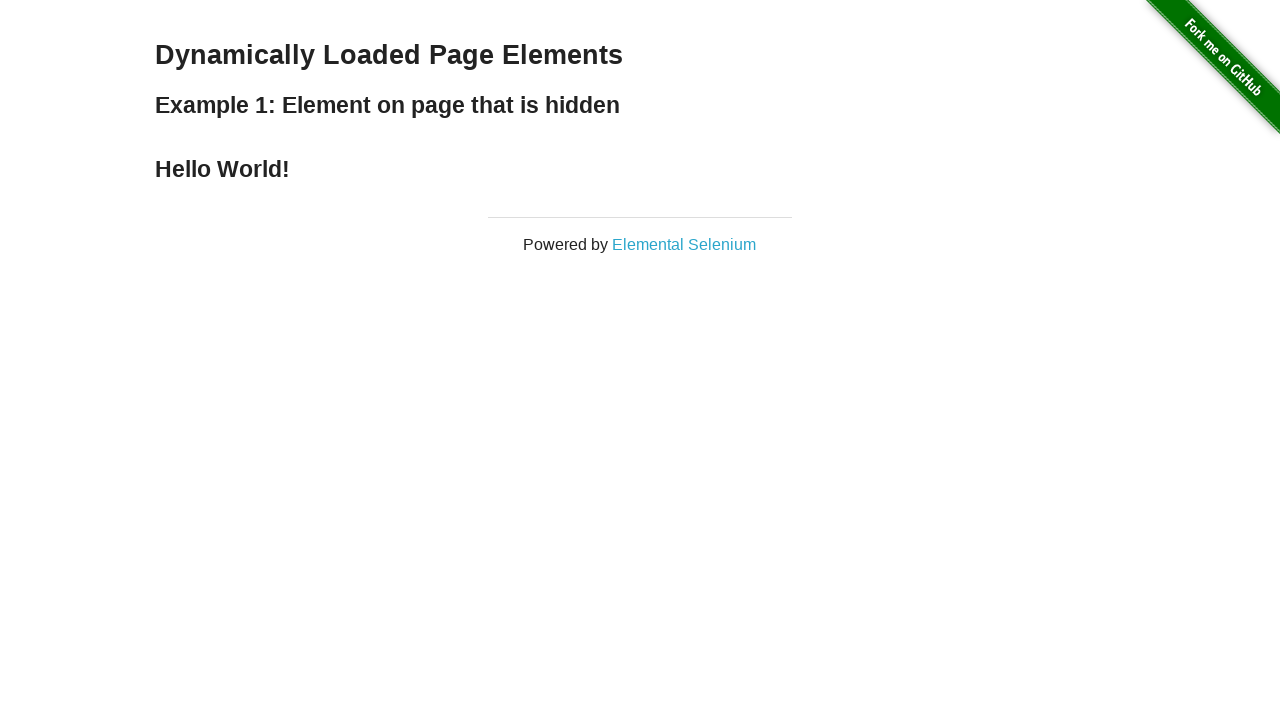

Verified 'Hello World!' text is now visible
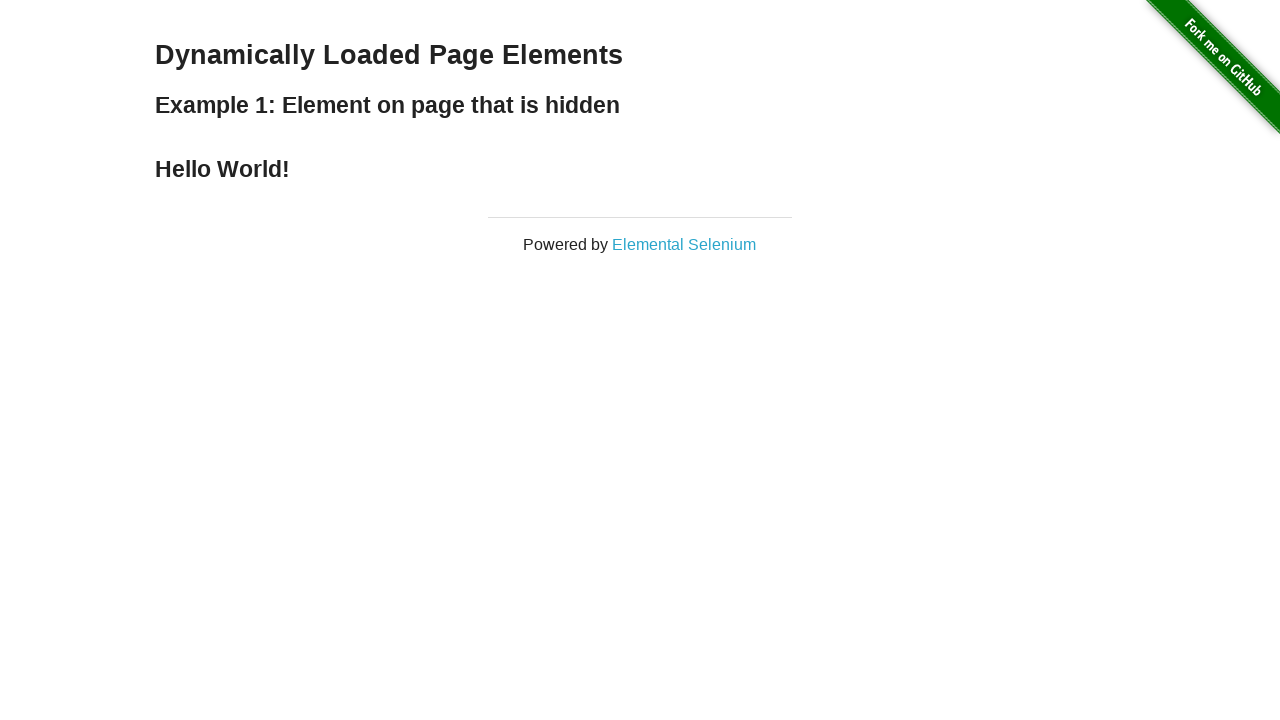

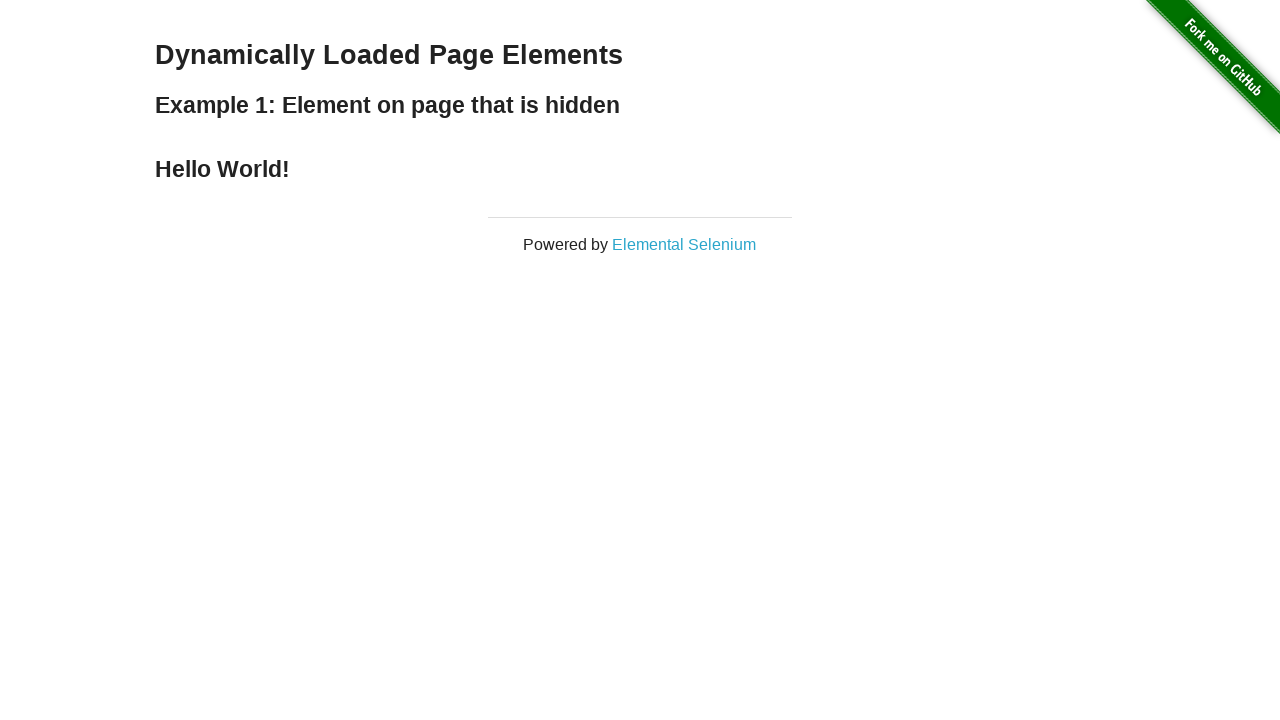